Navigates to the OrangeHRM login page and verifies the page loads successfully by checking the page title

Starting URL: https://opensource-demo.orangehrmlive.com/web/index.php/auth/login

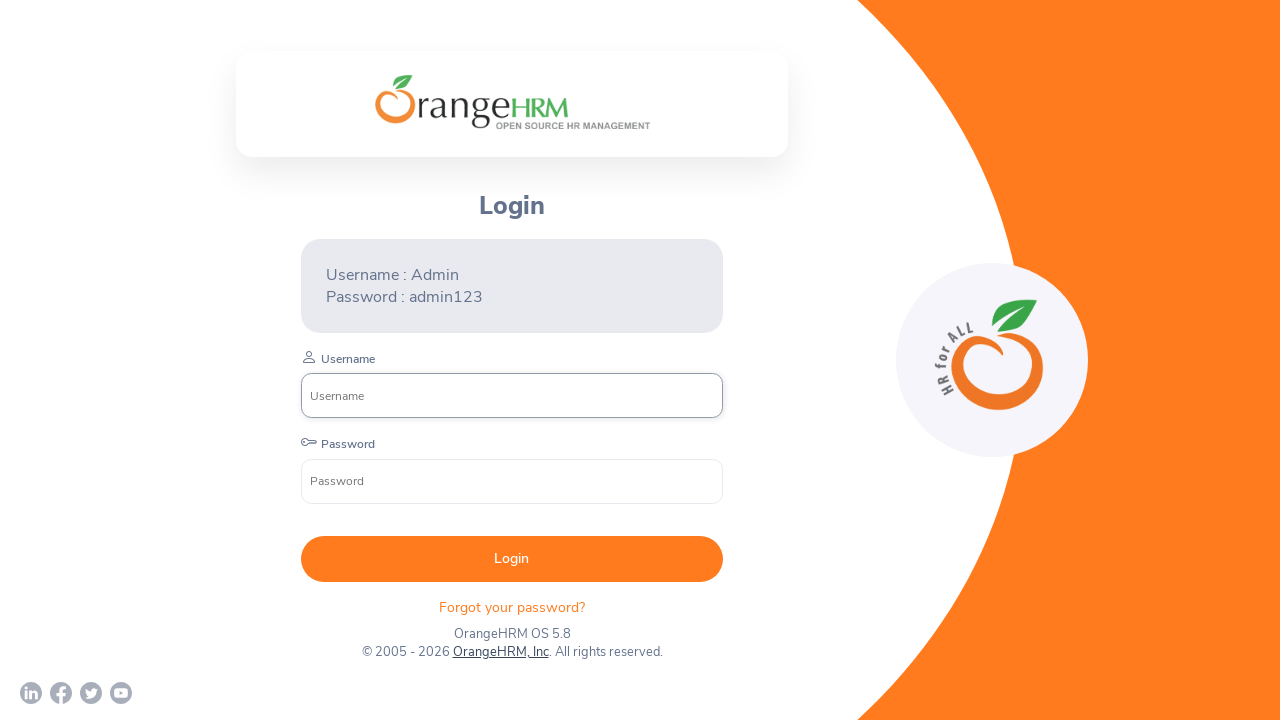

Waited for page to load completely
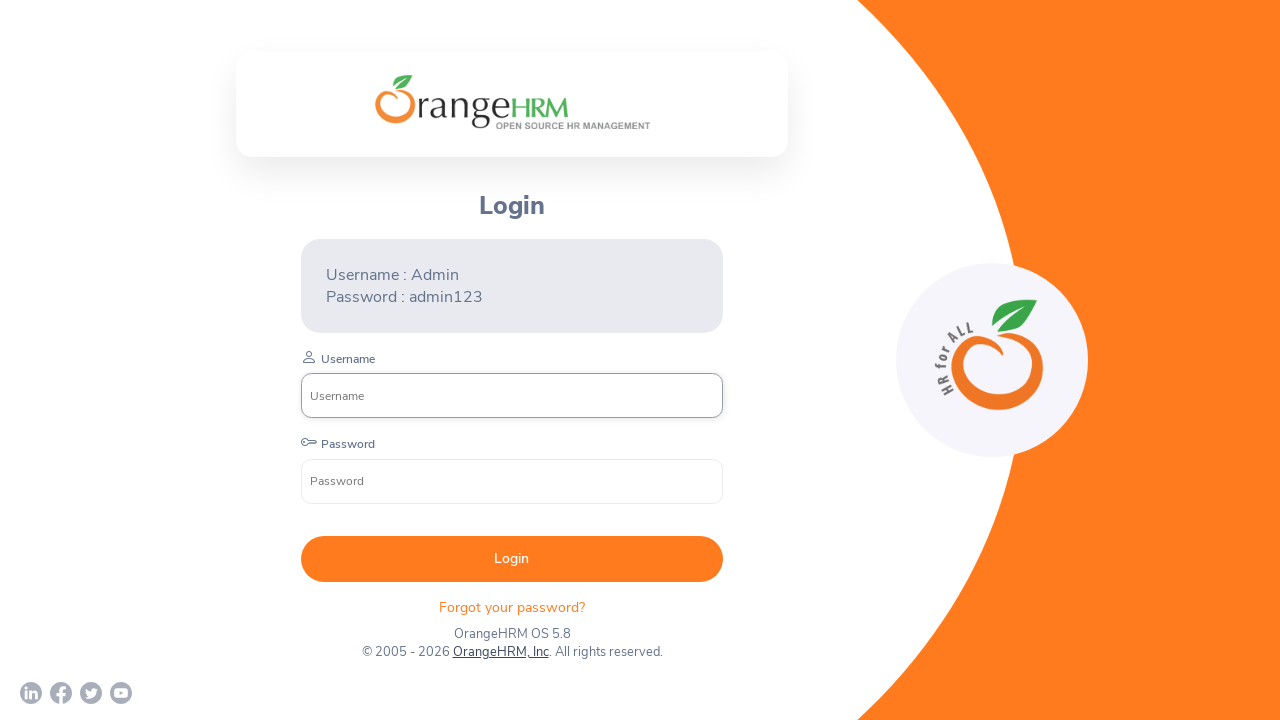

Retrieved page title: OrangeHRM
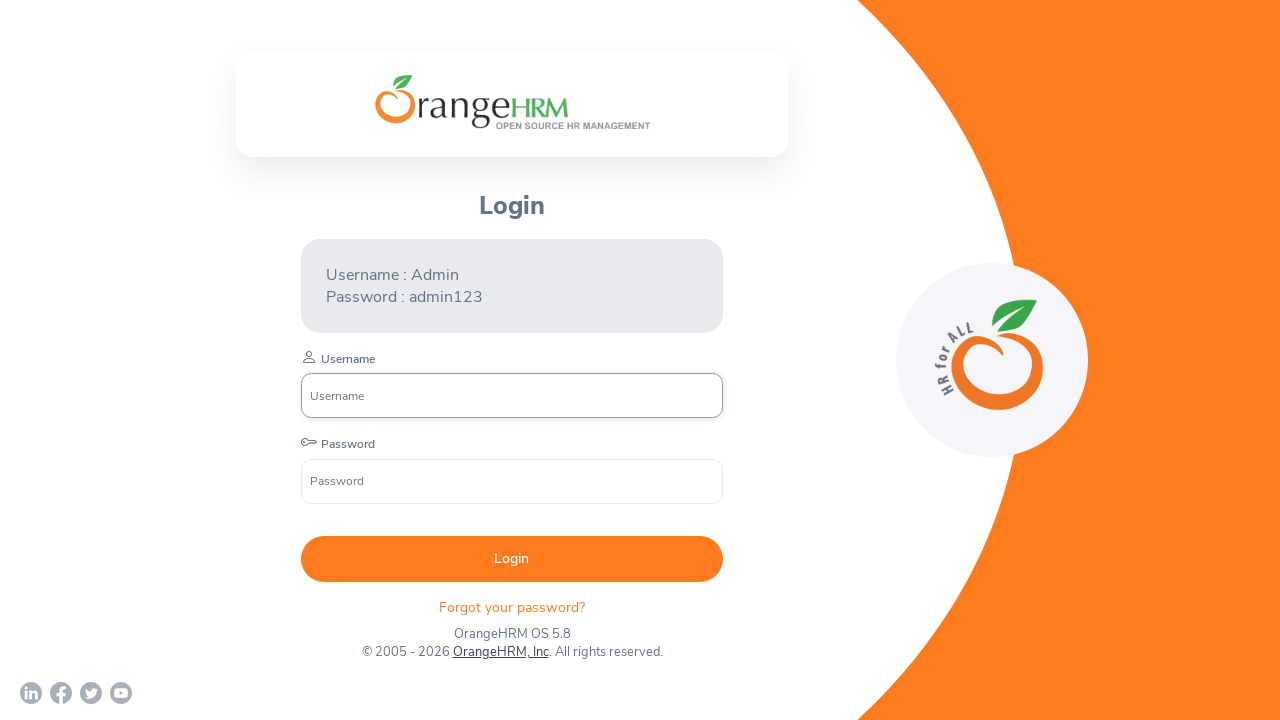

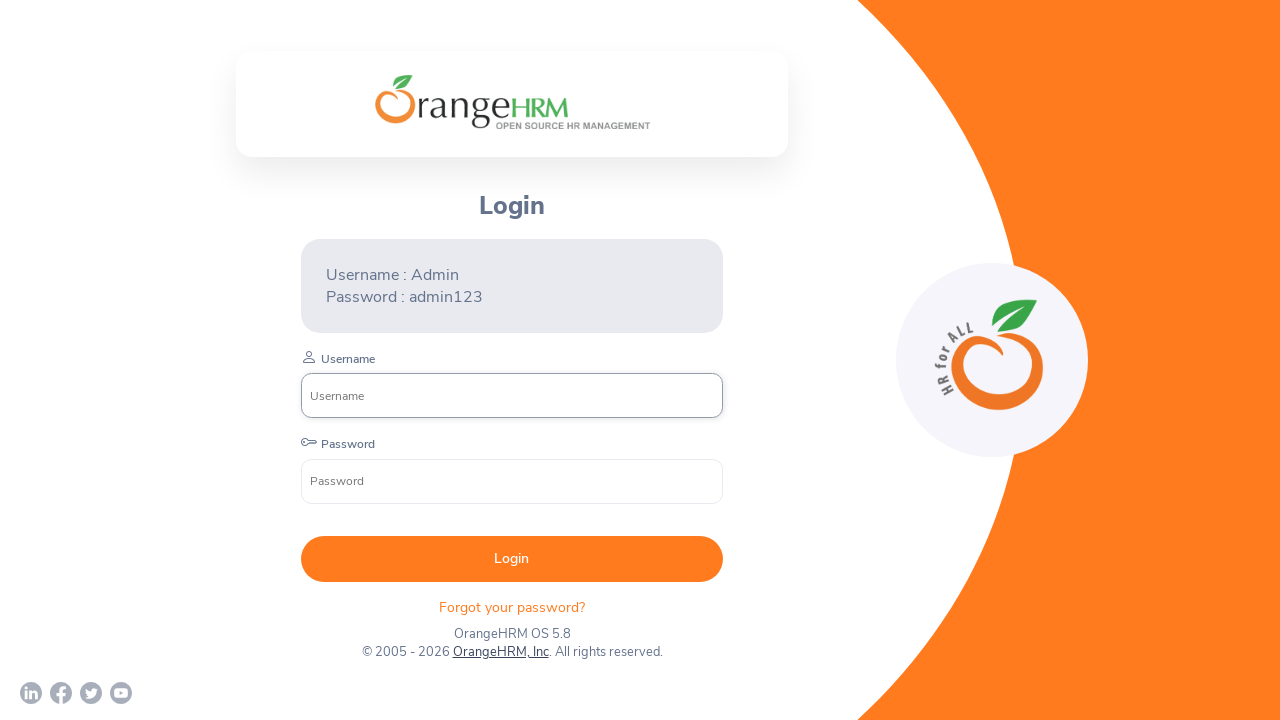